Navigates to demo tables page and verifies that the EMPLOYEE BASIC INFORMATION table has 5 rows

Starting URL: http://automationbykrishna.com/index.html#

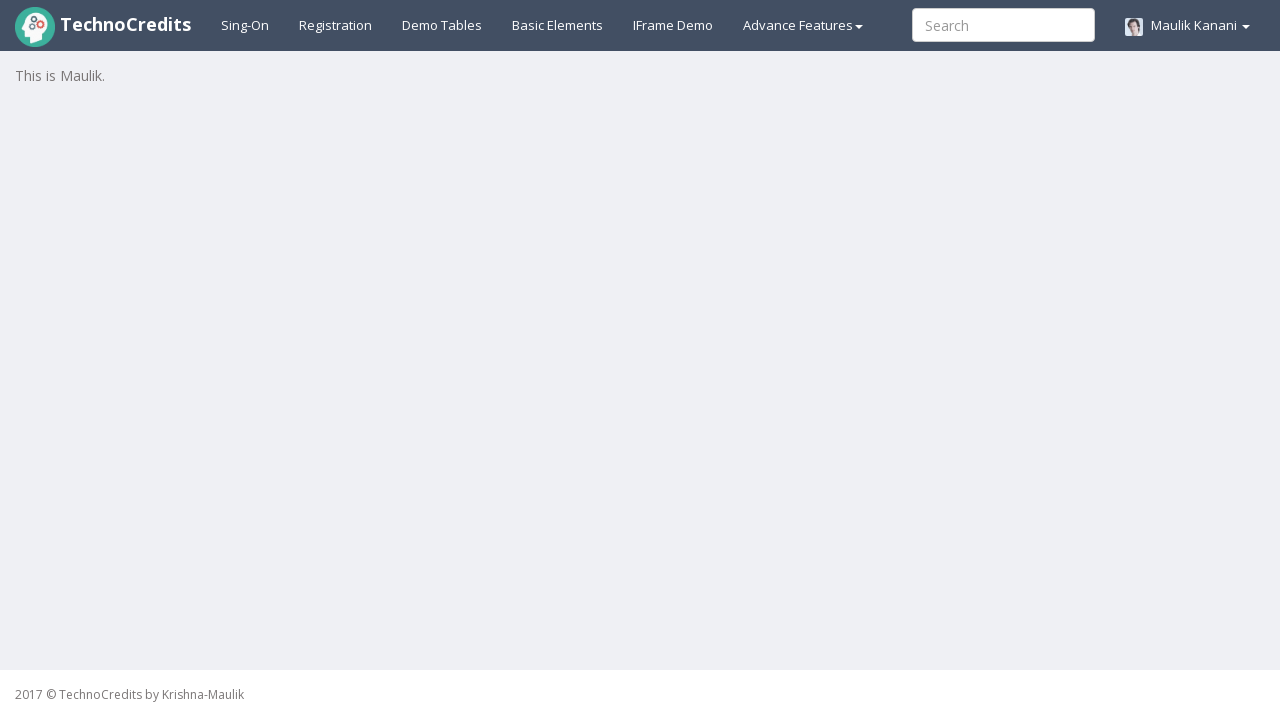

Clicked on demo tables link at (442, 25) on a#demotable
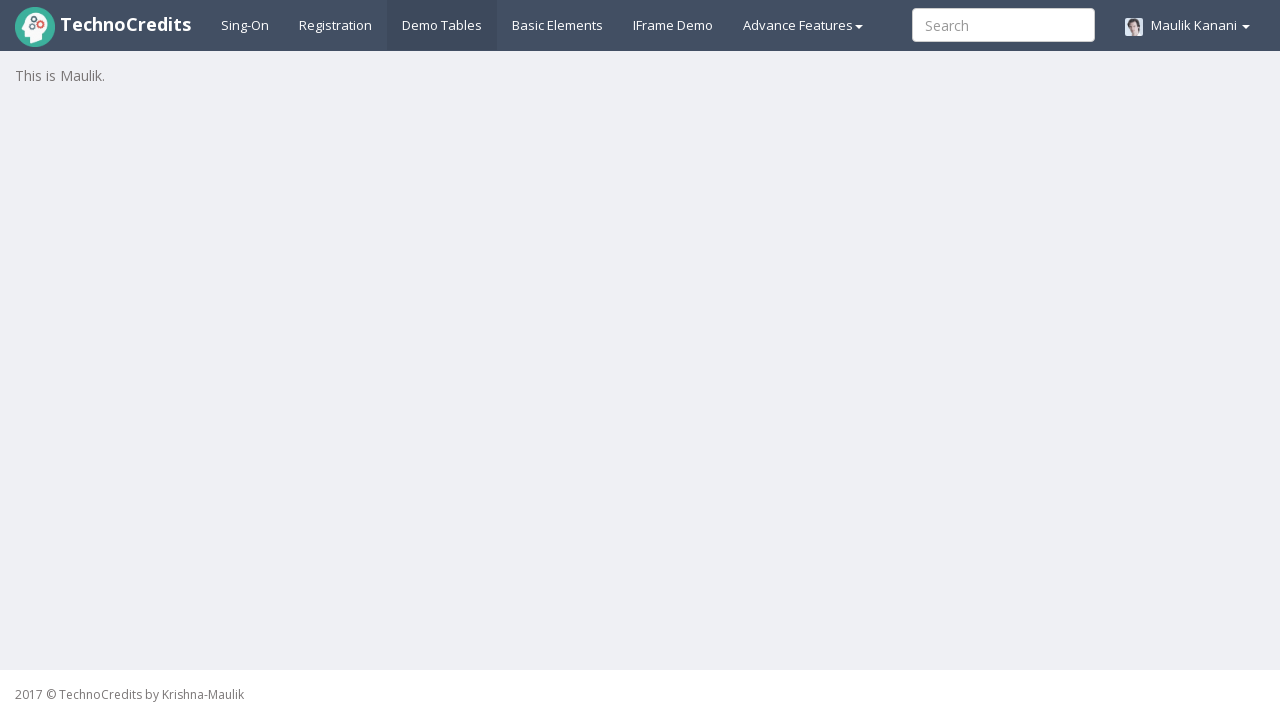

EMPLOYEE BASIC INFORMATION table loaded
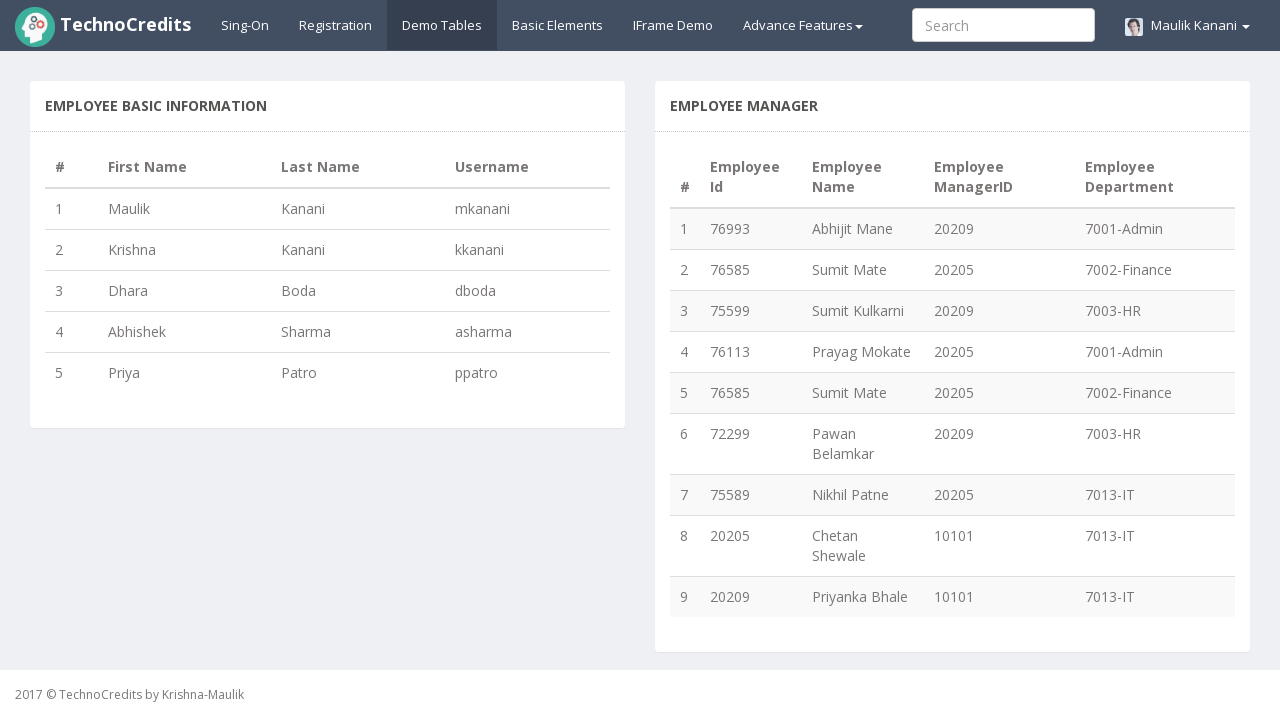

Retrieved all rows from table - found 5 rows
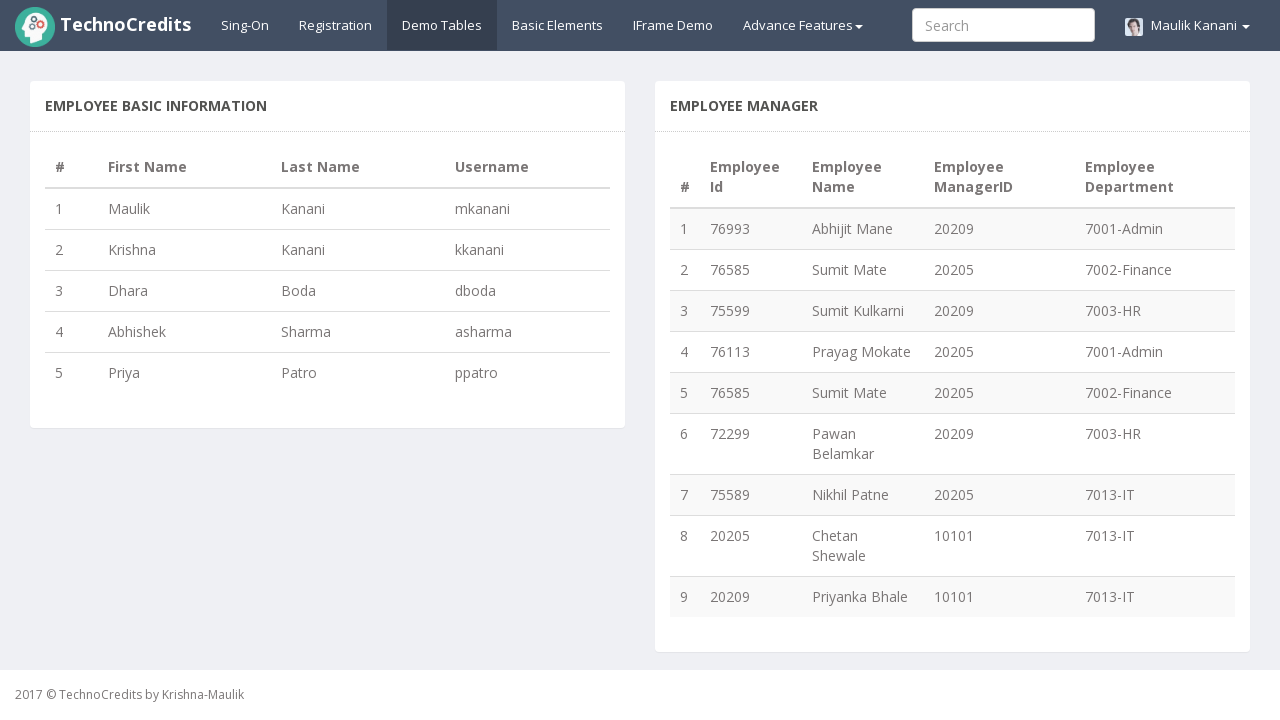

Verified that EMPLOYEE BASIC INFORMATION table has exactly 5 rows
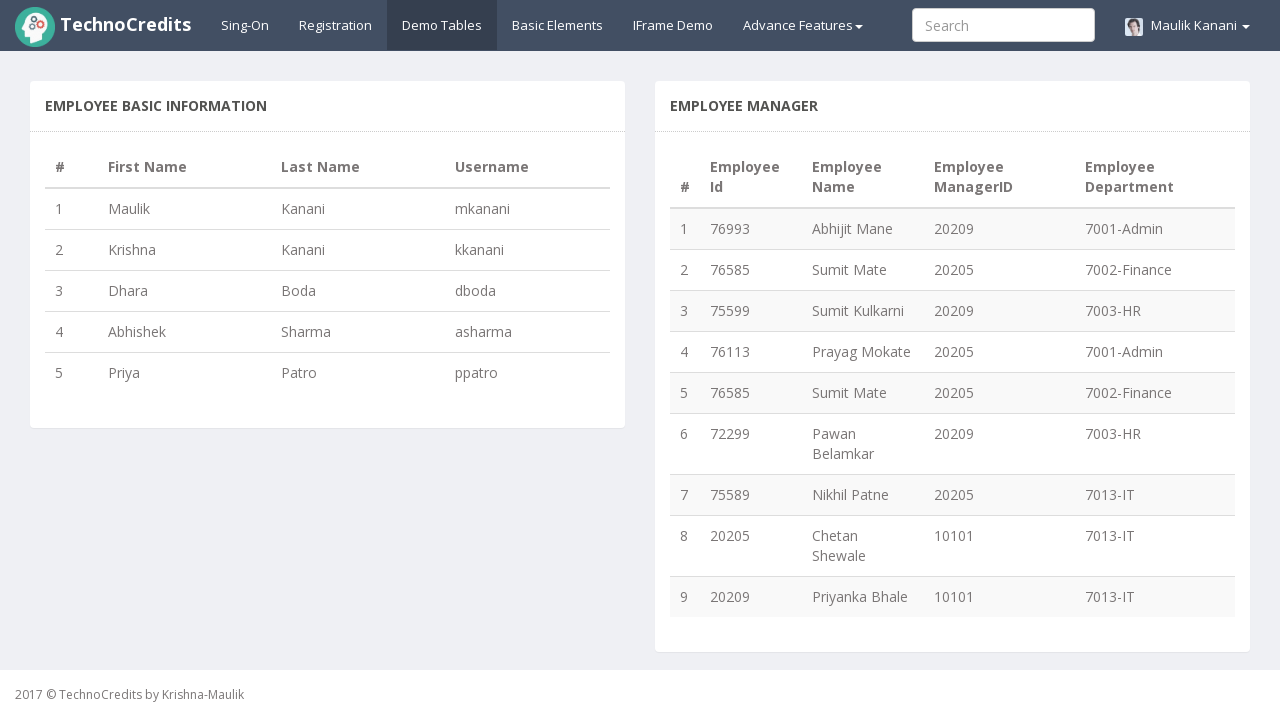

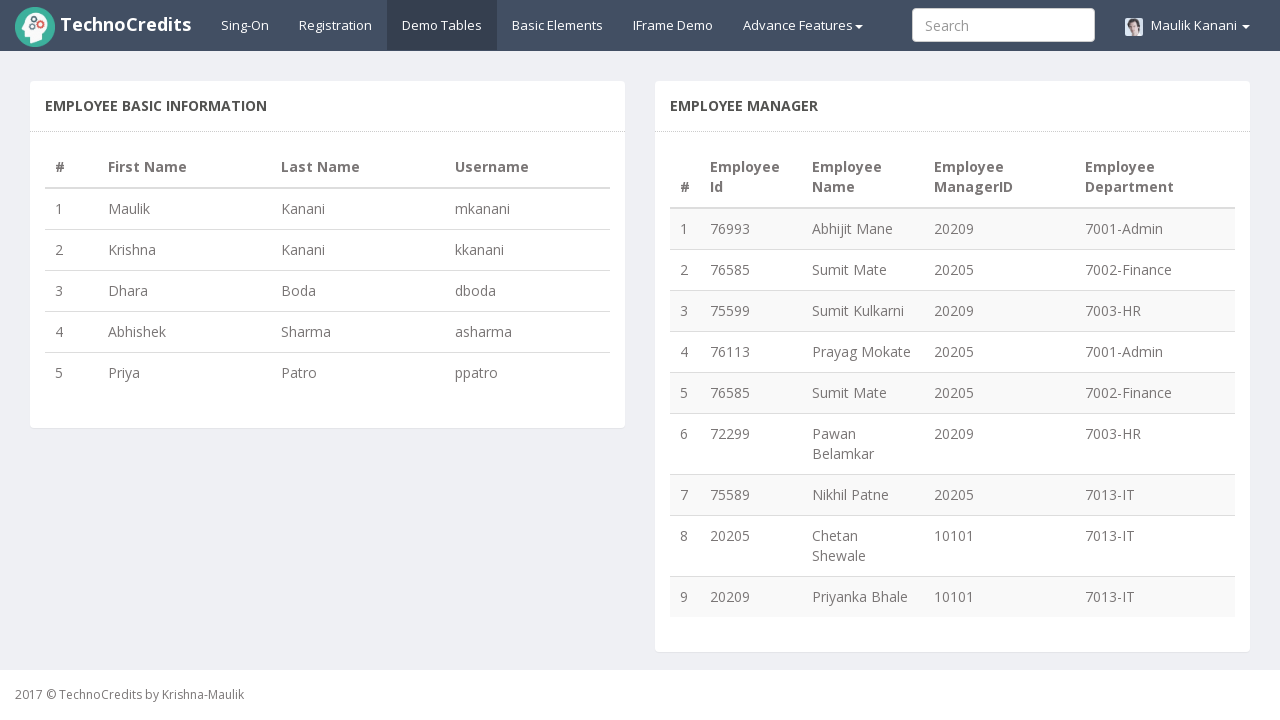